Fills out a comprehensive registration form including personal details, contact information, skills, and preferences

Starting URL: https://demo.automationtesting.in/Register.html

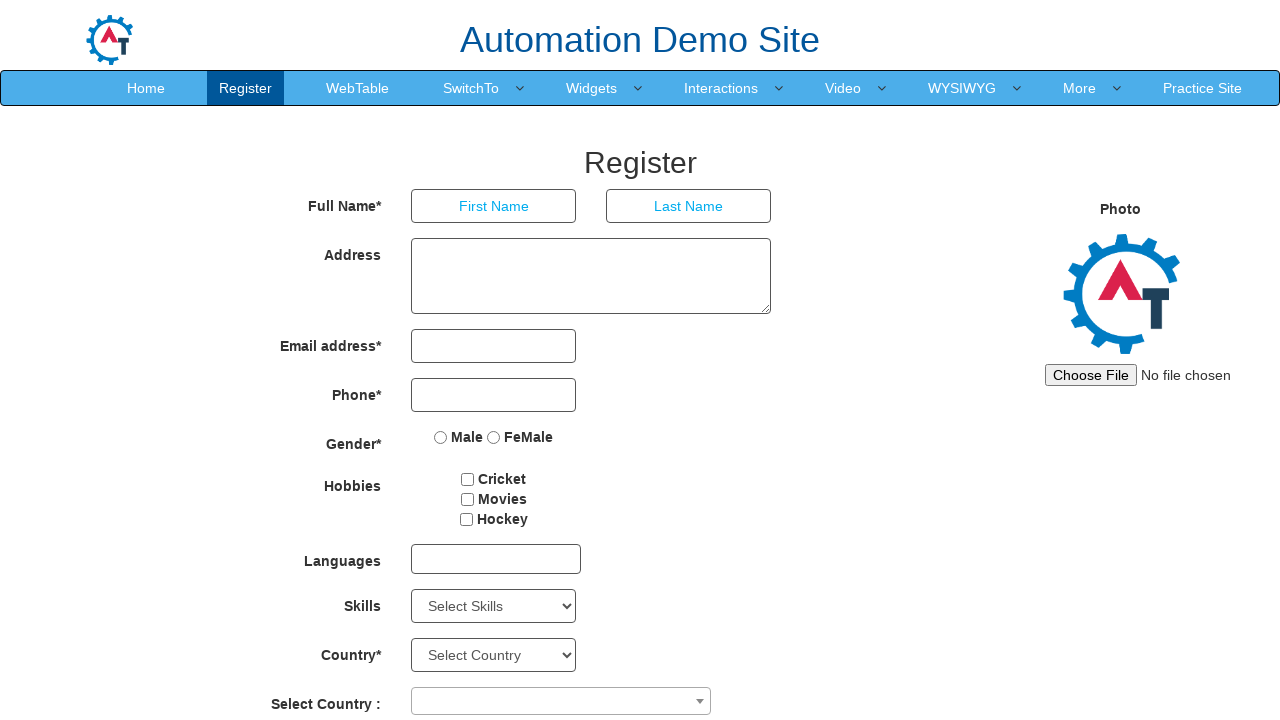

Filled first name with 'Samiksha' on input[placeholder='First Name']
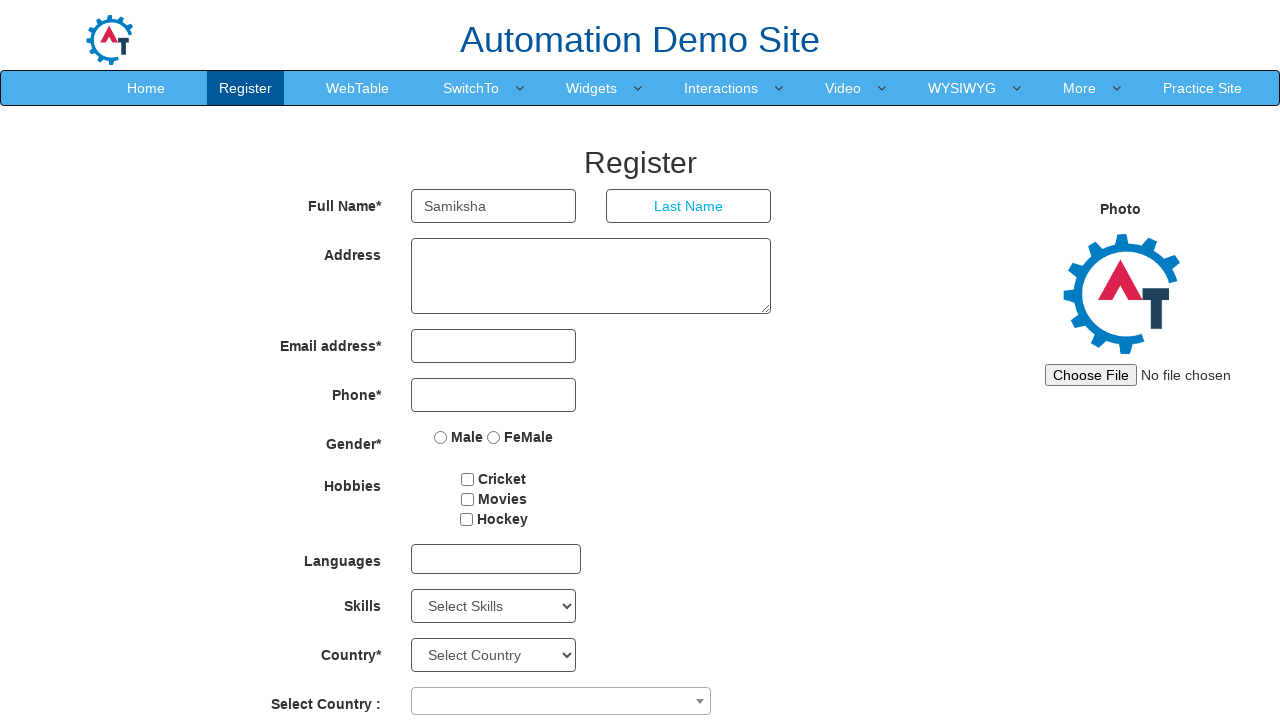

Filled last name with 'Mehta' on input[placeholder='Last Name']
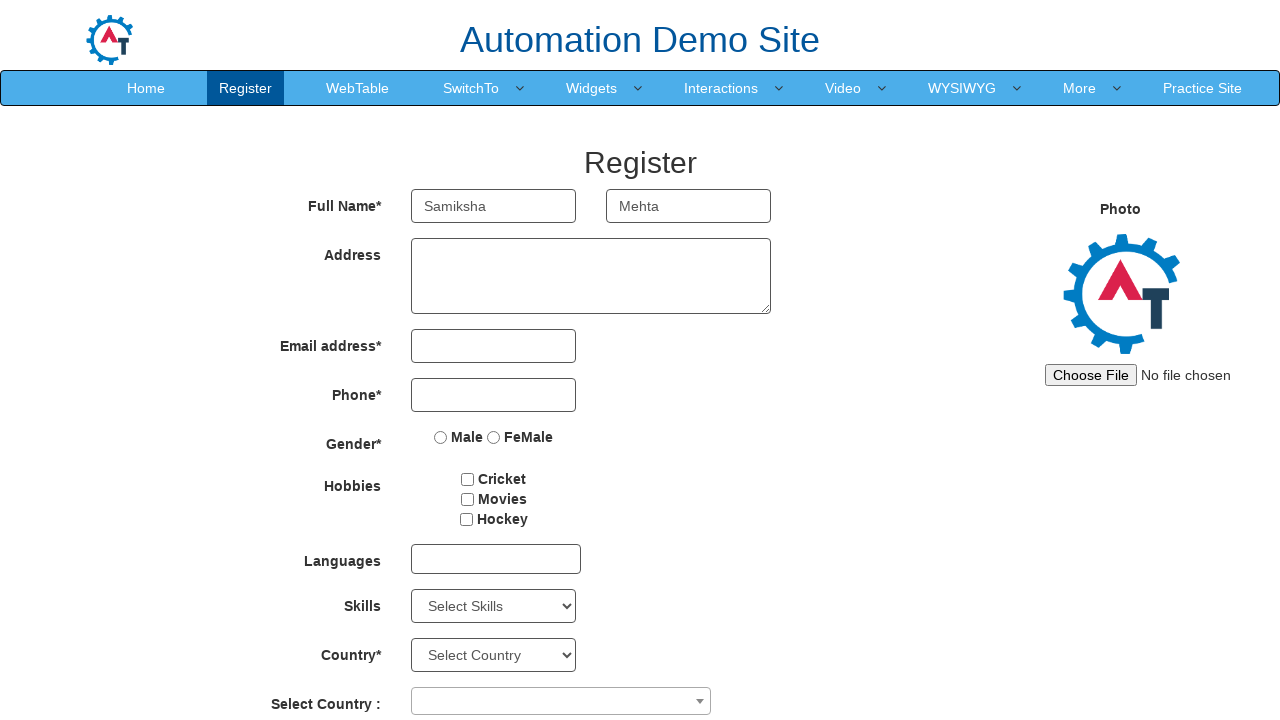

Filled address with 'Muzaffarpur, BIHAR' on textarea.form-control
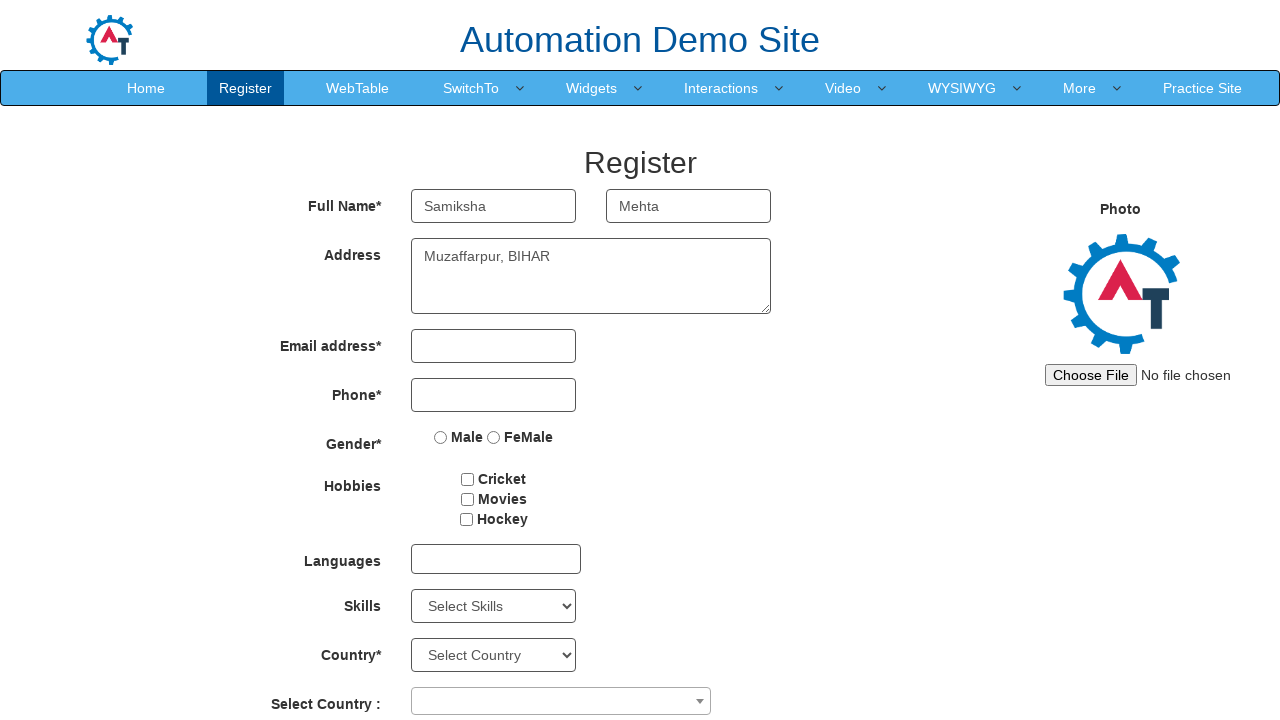

Filled email with 'testuser2024@example.com' on input[type='email']
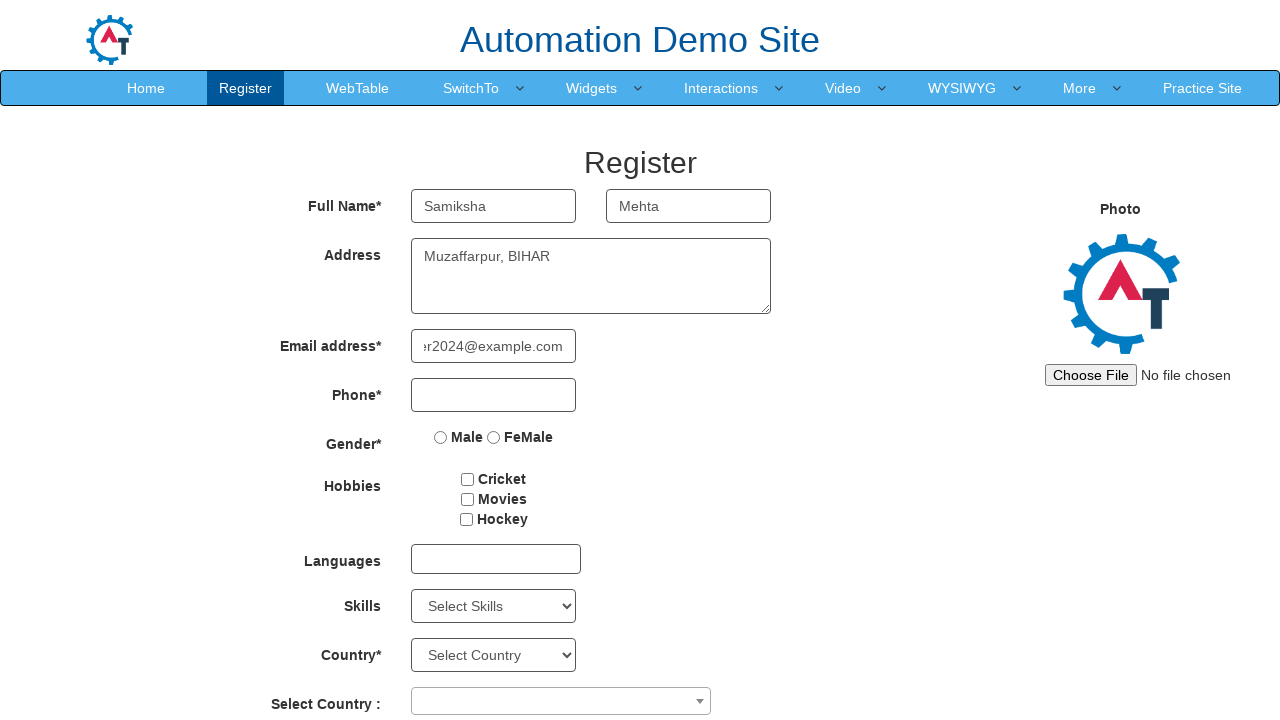

Filled phone number with '9334582882' on input[type='tel']
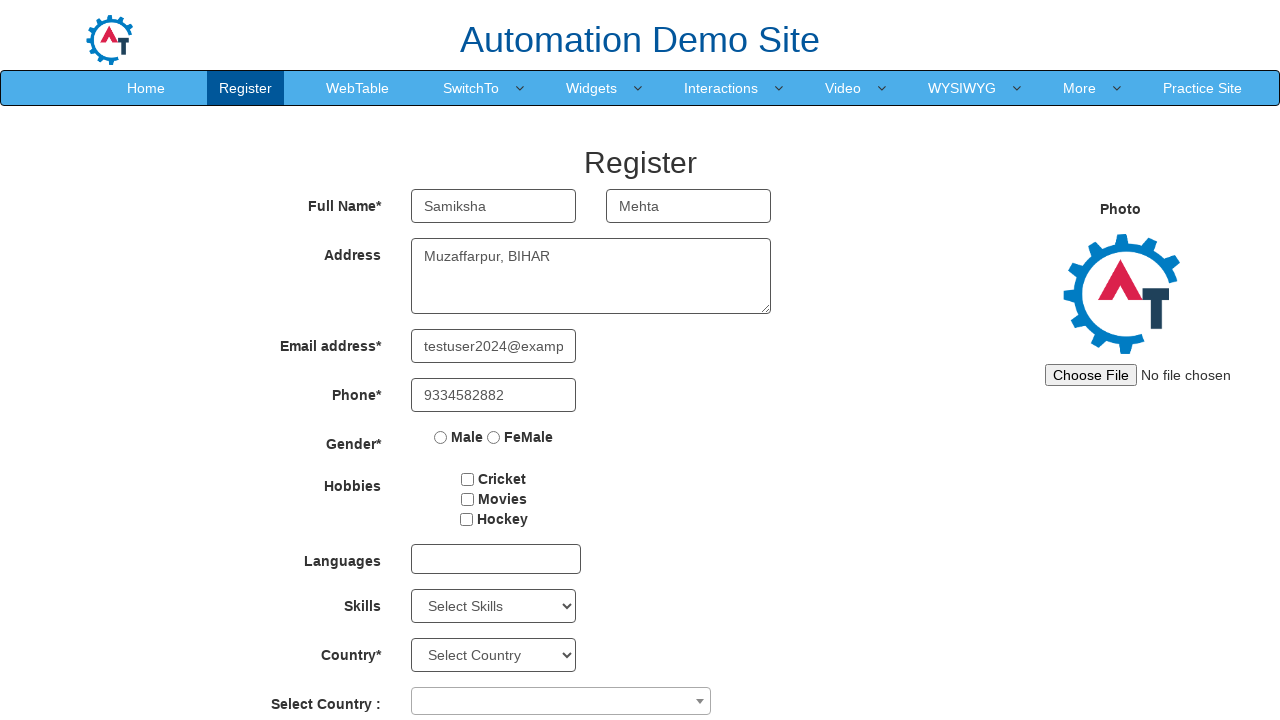

Selected gender 'FeMale' at (494, 437) on input[value='FeMale']
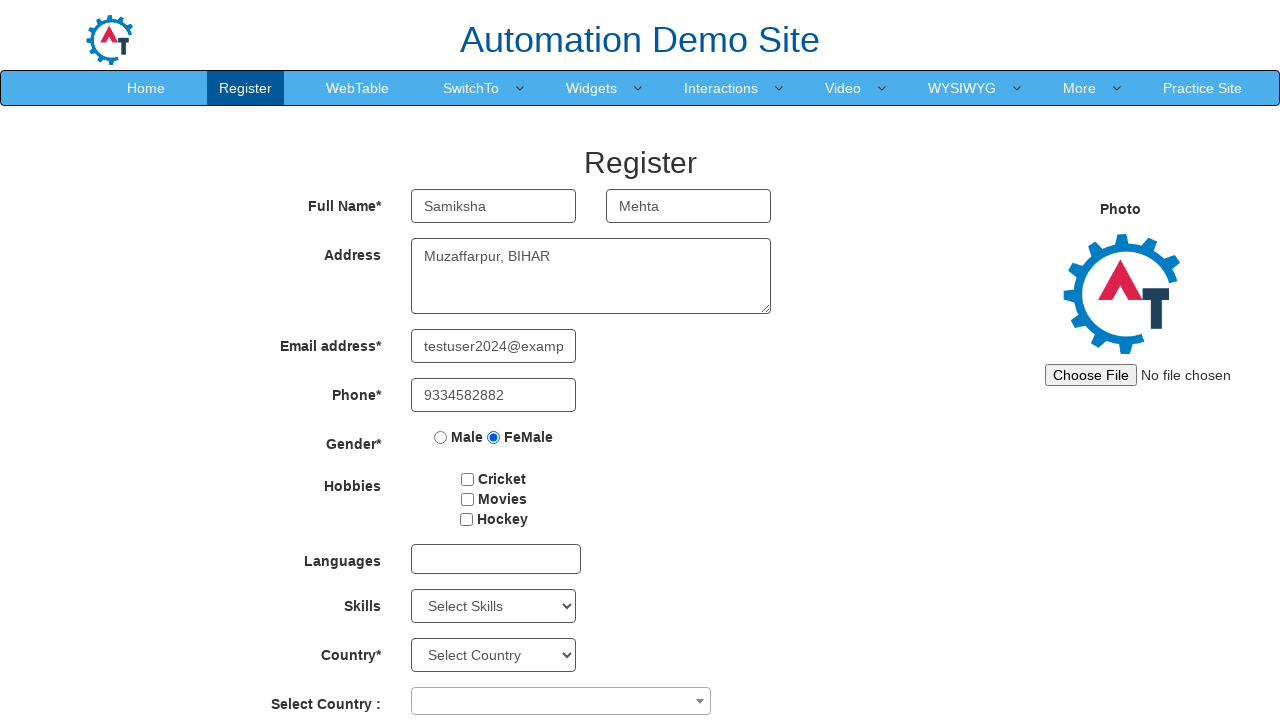

Selected hobby checkbox at (467, 499) on input#checkbox2
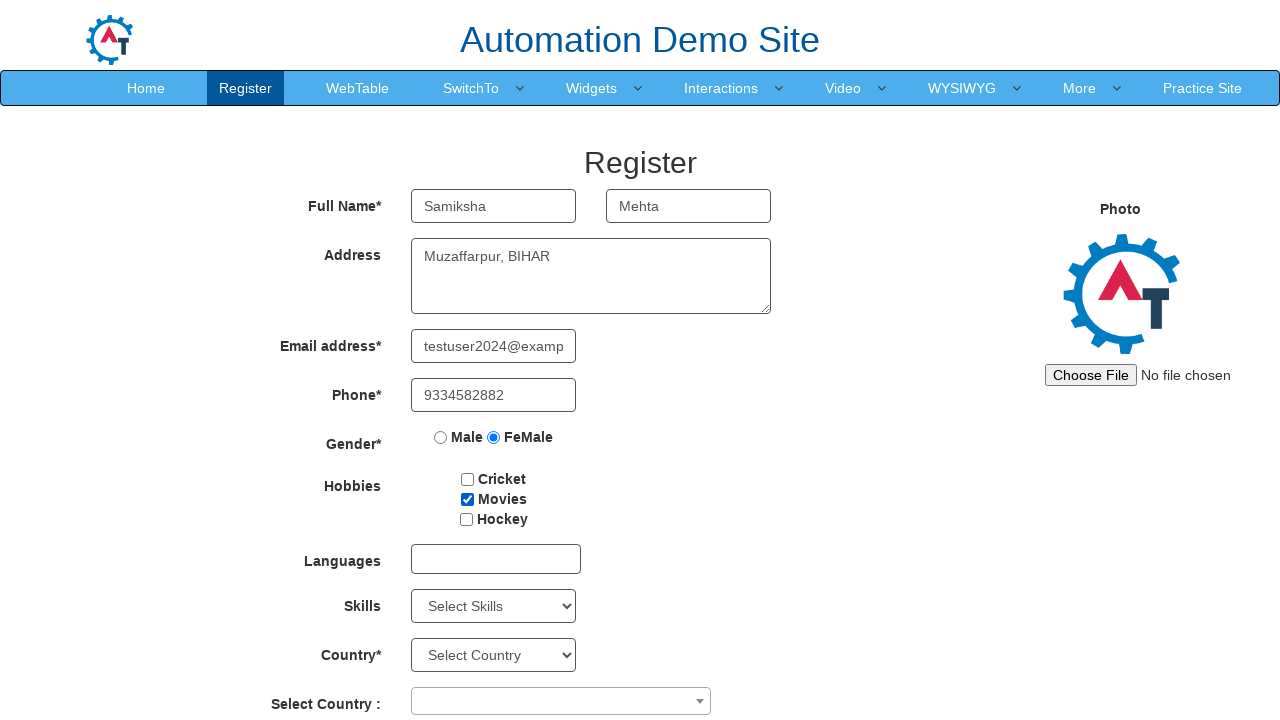

Clicked language dropdown to open it at (496, 559) on div#msdd
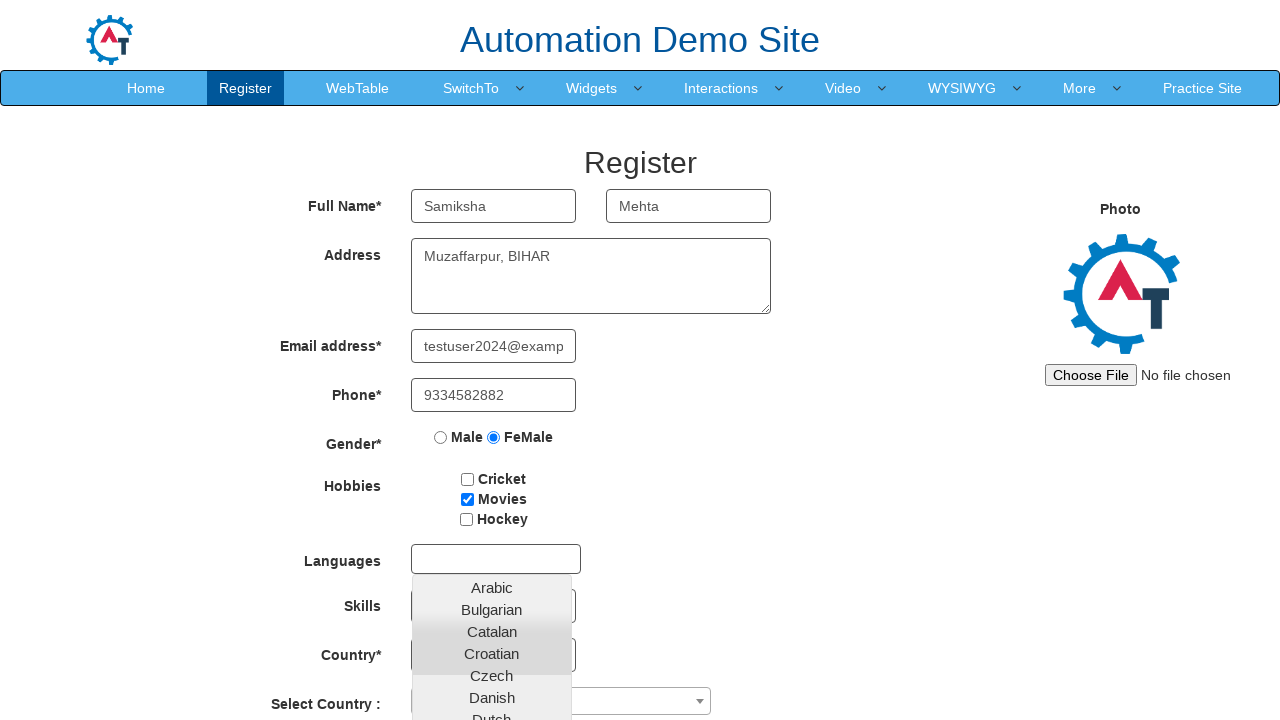

Selected 'English' language at (492, 457) on a:has-text('English')
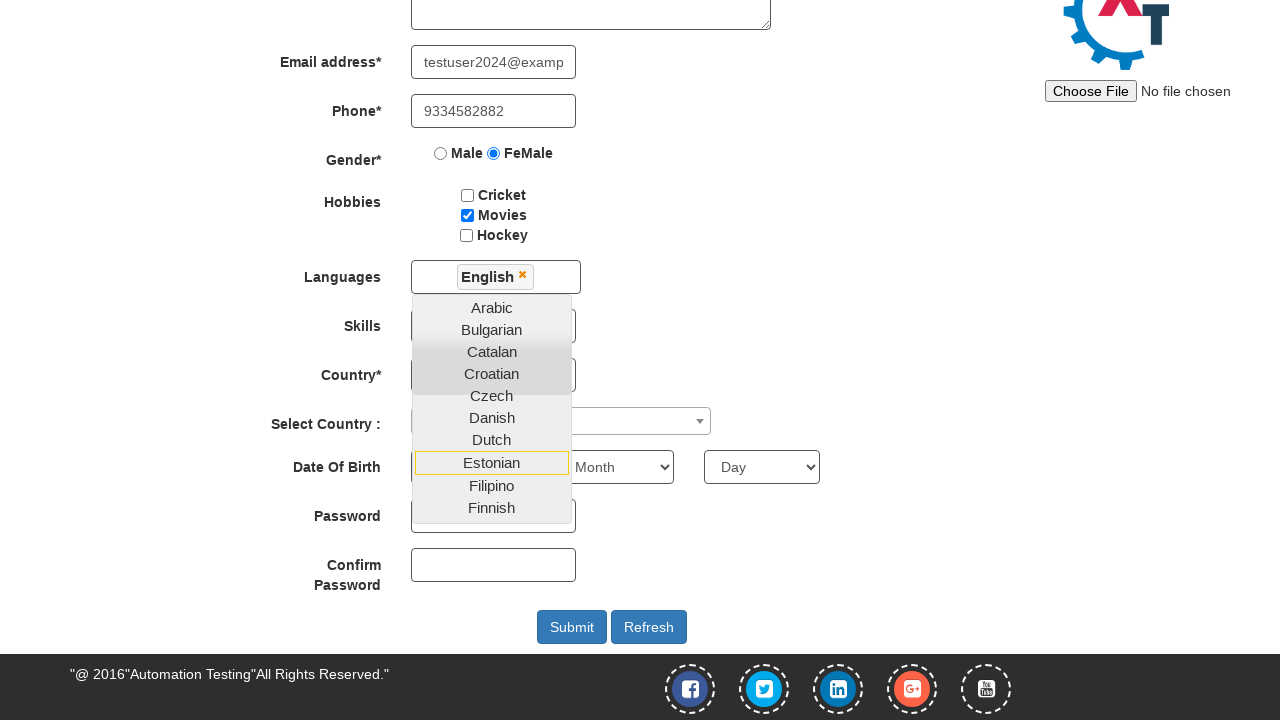

Selected 'Hindi' language at (492, 408) on a:has-text('Hindi')
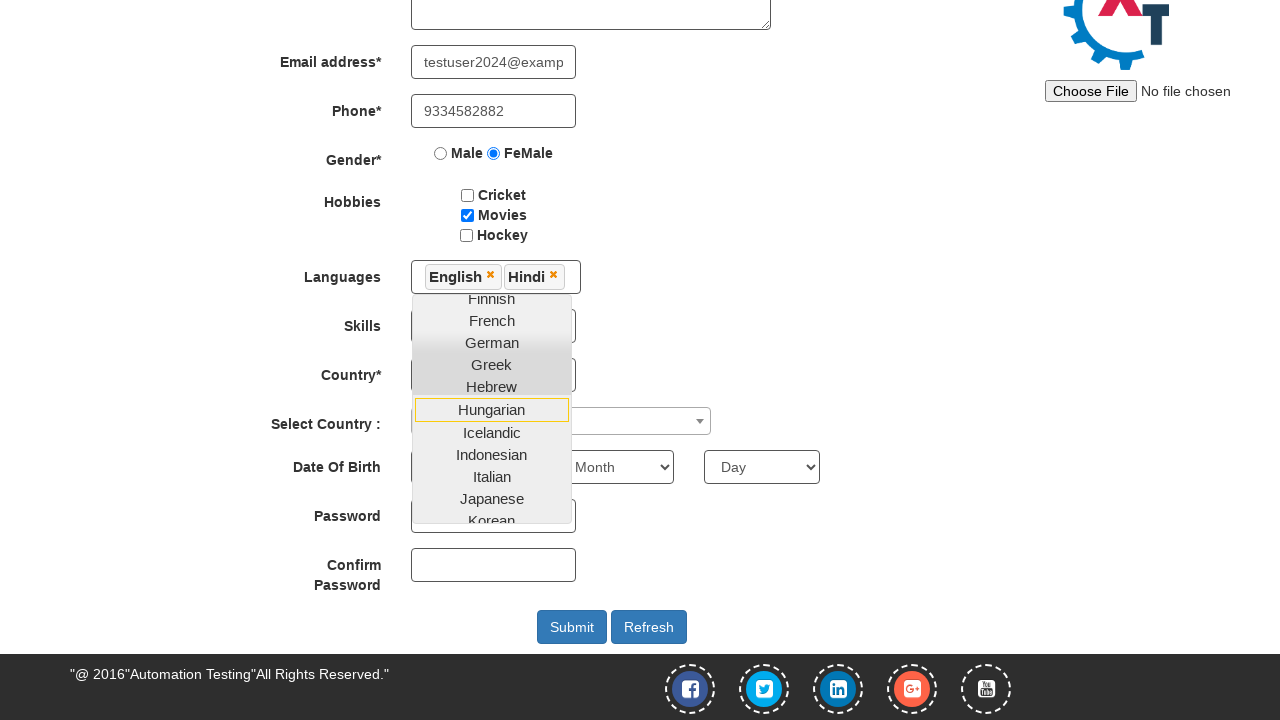

Closed language dropdown by clicking on Skills label at (323, 322) on label:has-text('Skills')
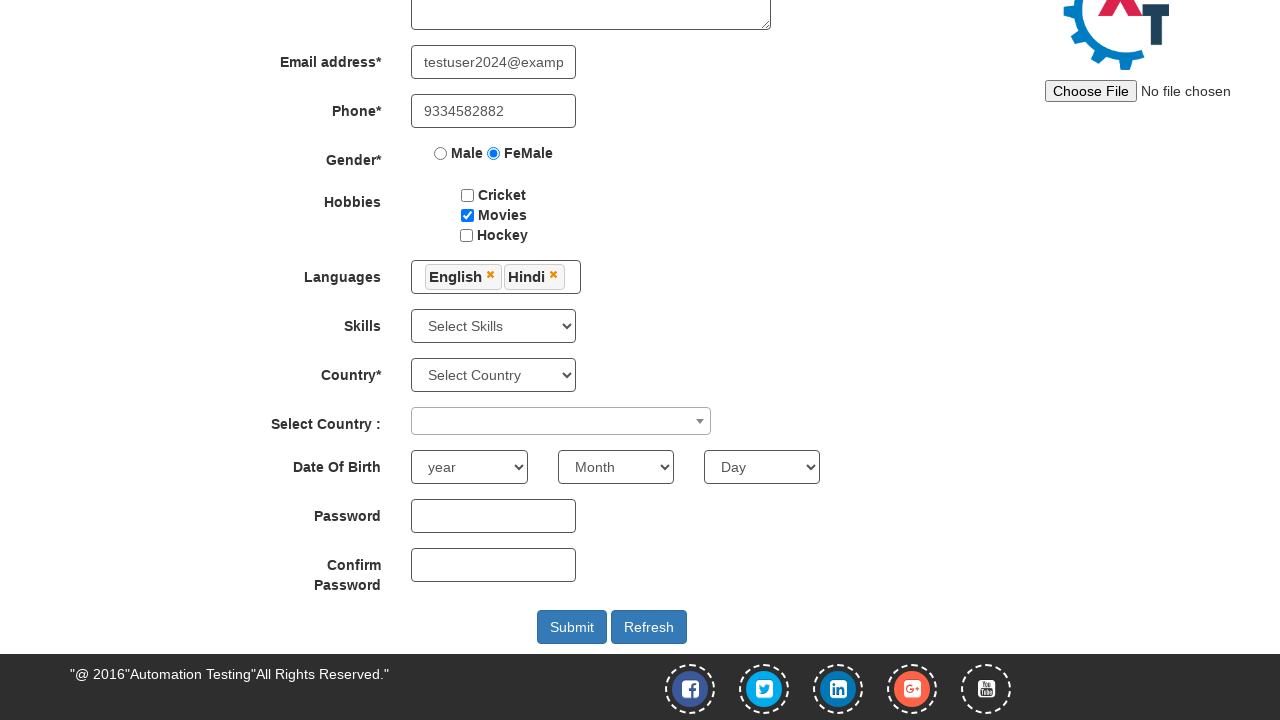

Selected 'APIs' from skills dropdown on select#Skills
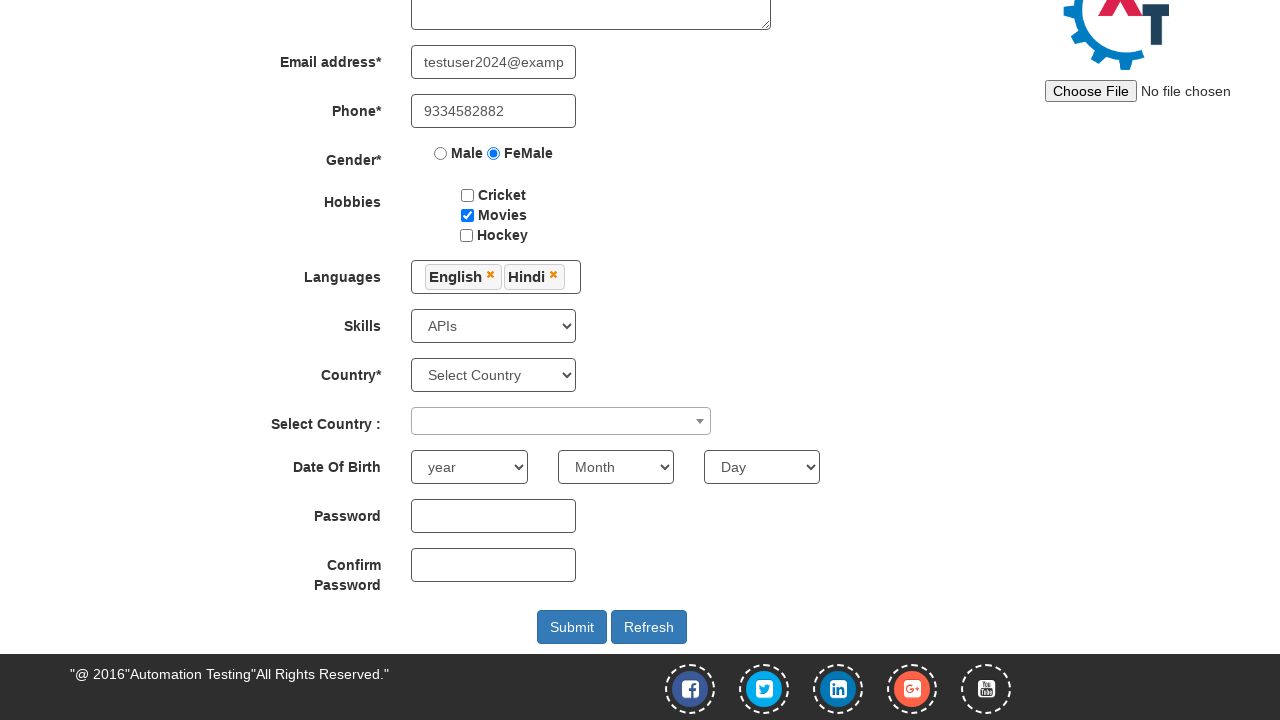

Clicked country selector combobox at (561, 421) on span[role='combobox']
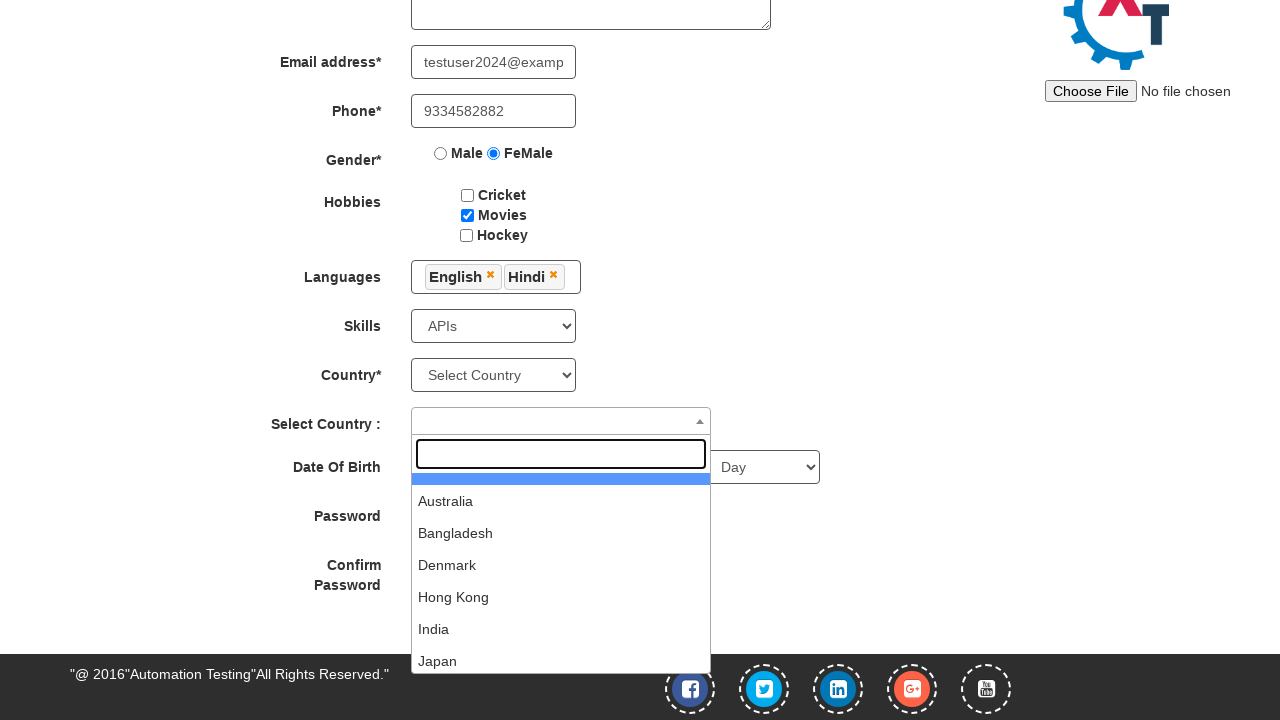

Typed 'India' in country search field on input[role='textbox']
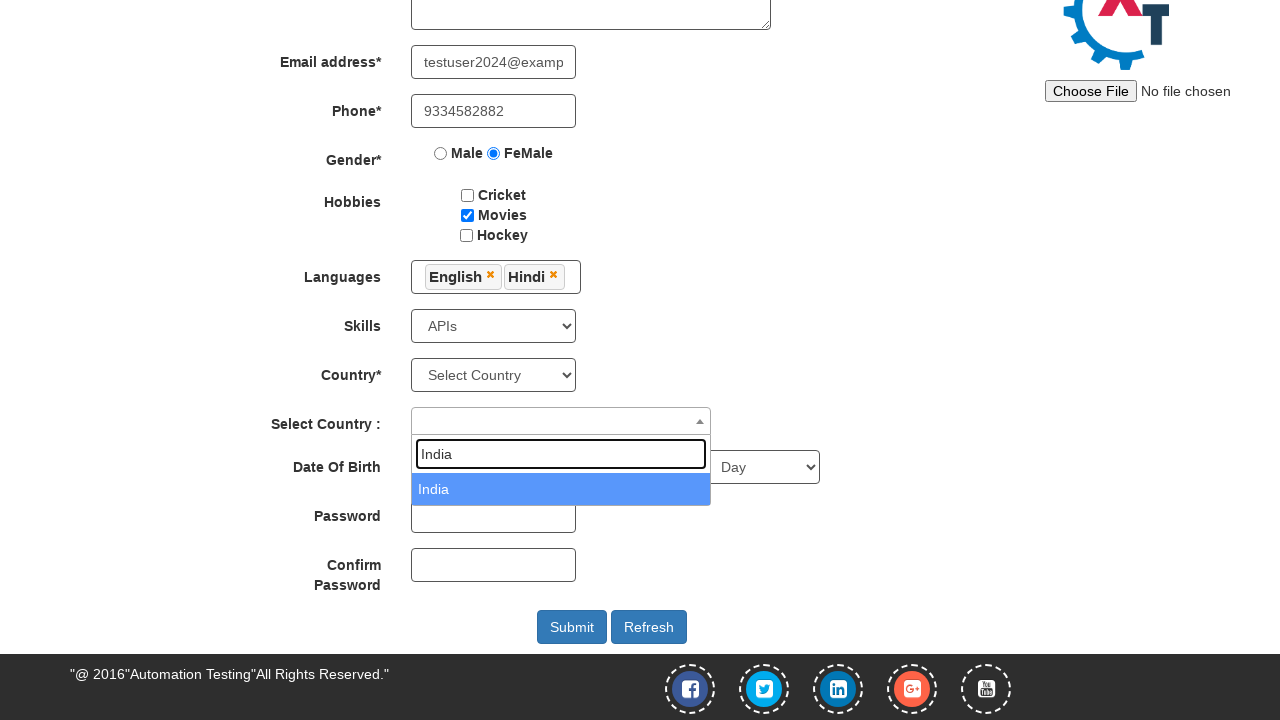

Selected 'India' from country dropdown at (561, 489) on li[role='treeitem']:has-text('India')
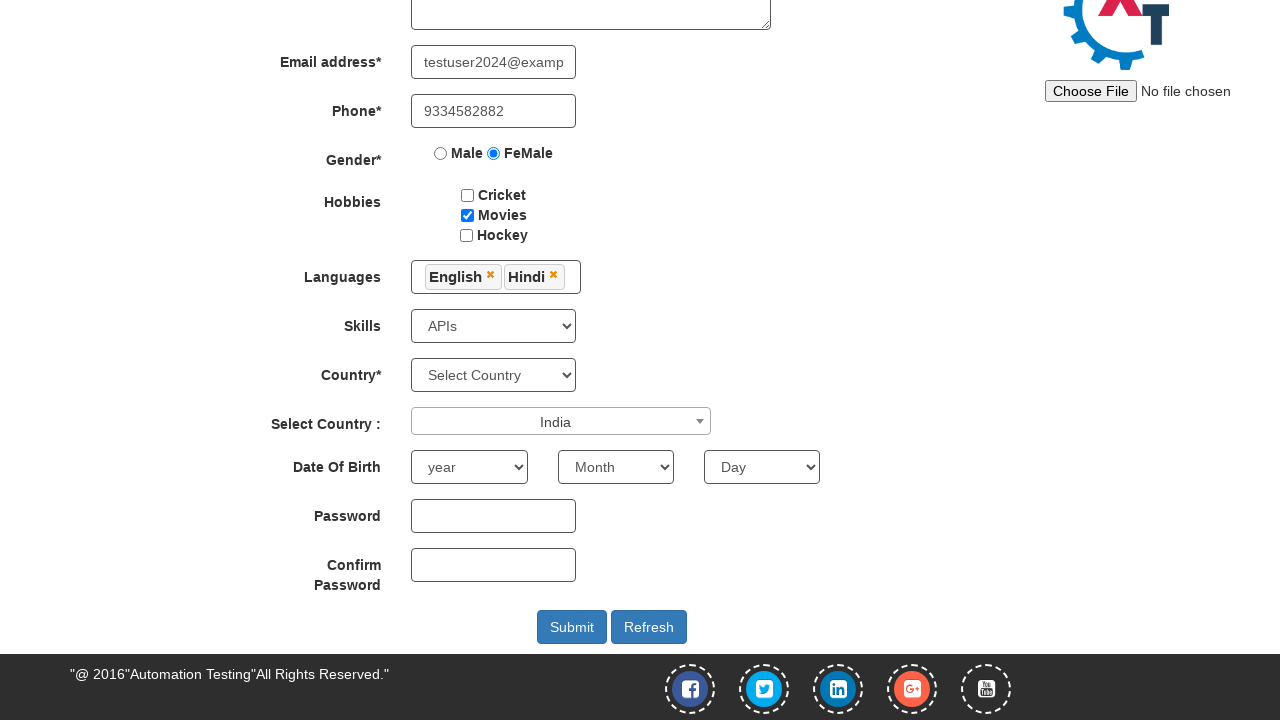

Selected birth year '2000' on select#yearbox
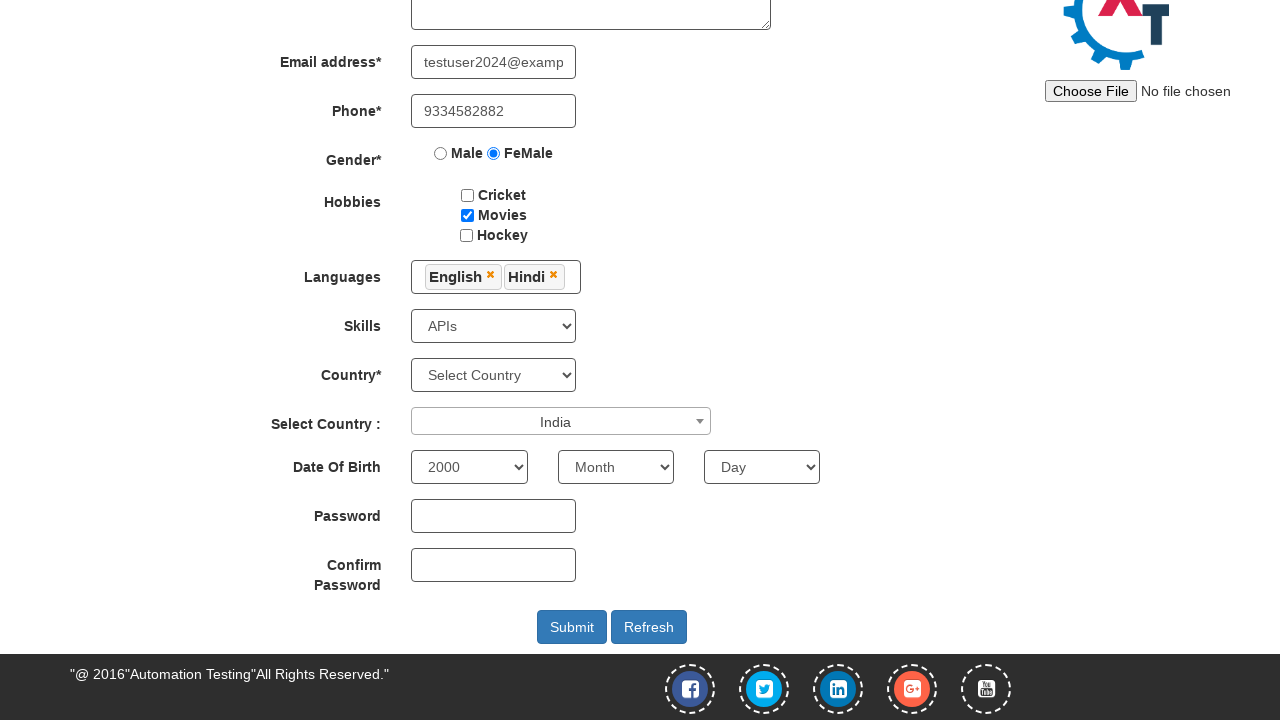

Selected birth month 'September' on select[placeholder='Month']
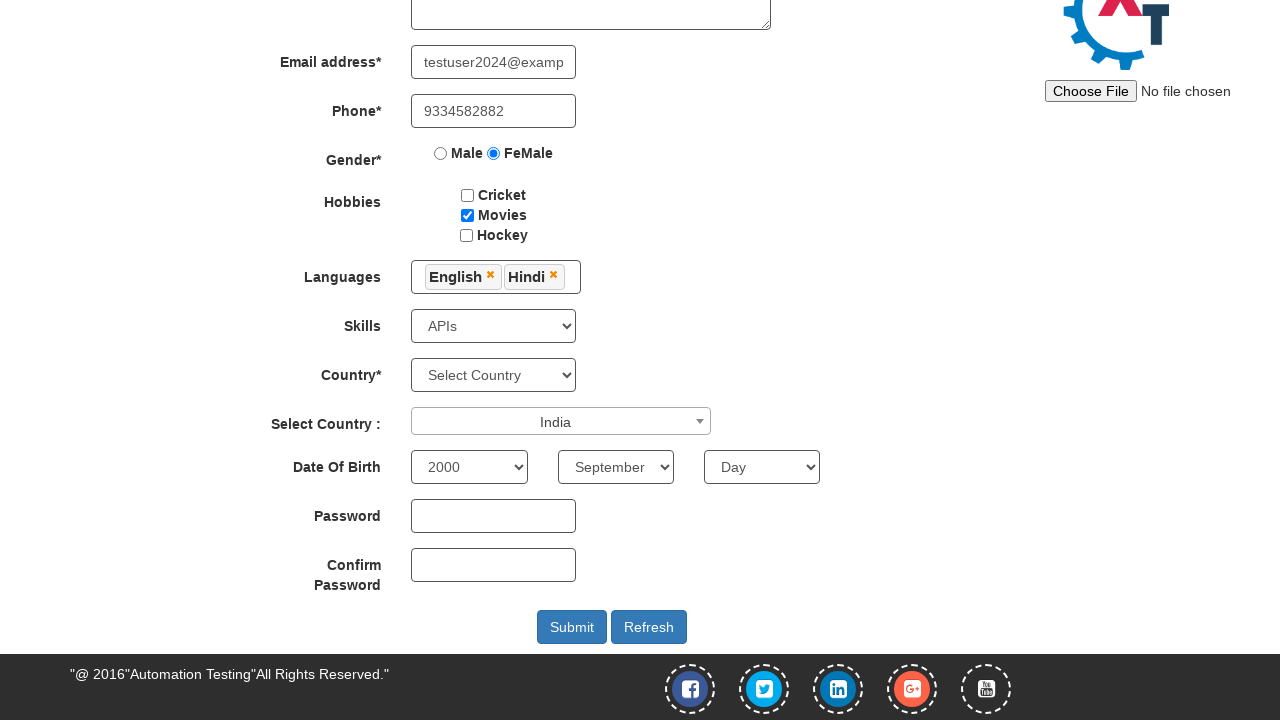

Selected birth day '13' on select#daybox
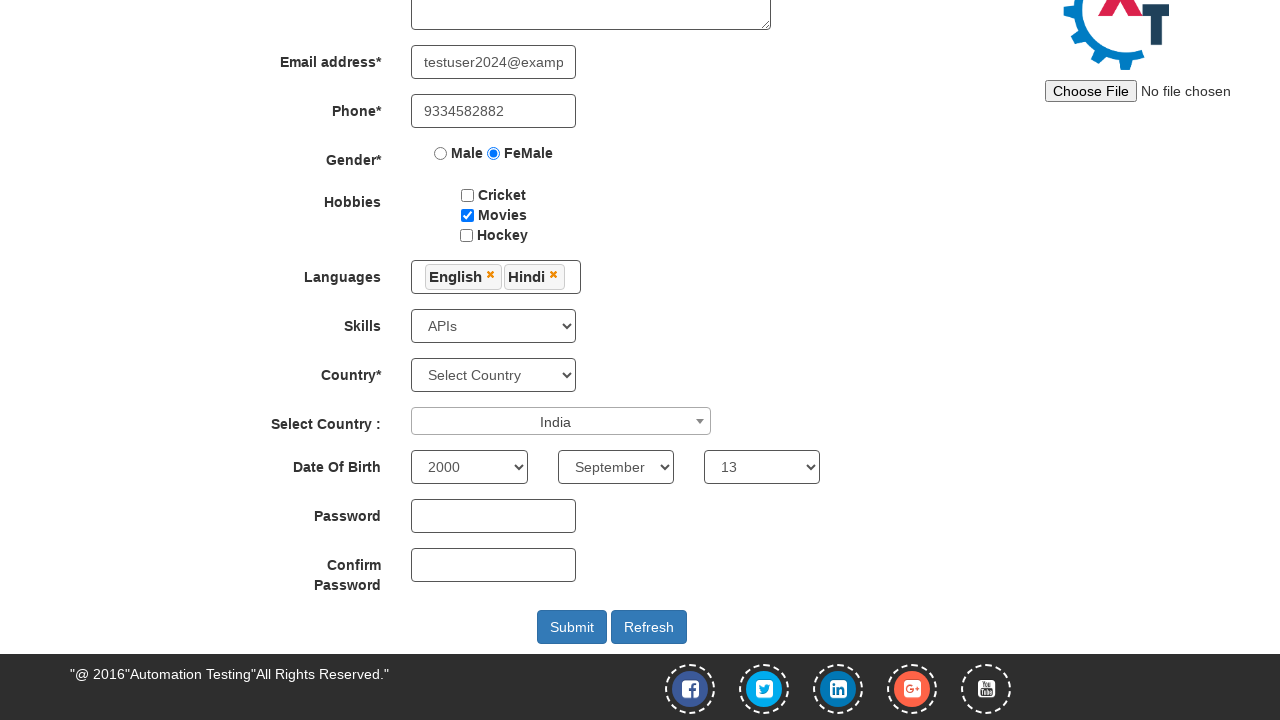

Filled password field with 'TestPass@123' on input#firstpassword
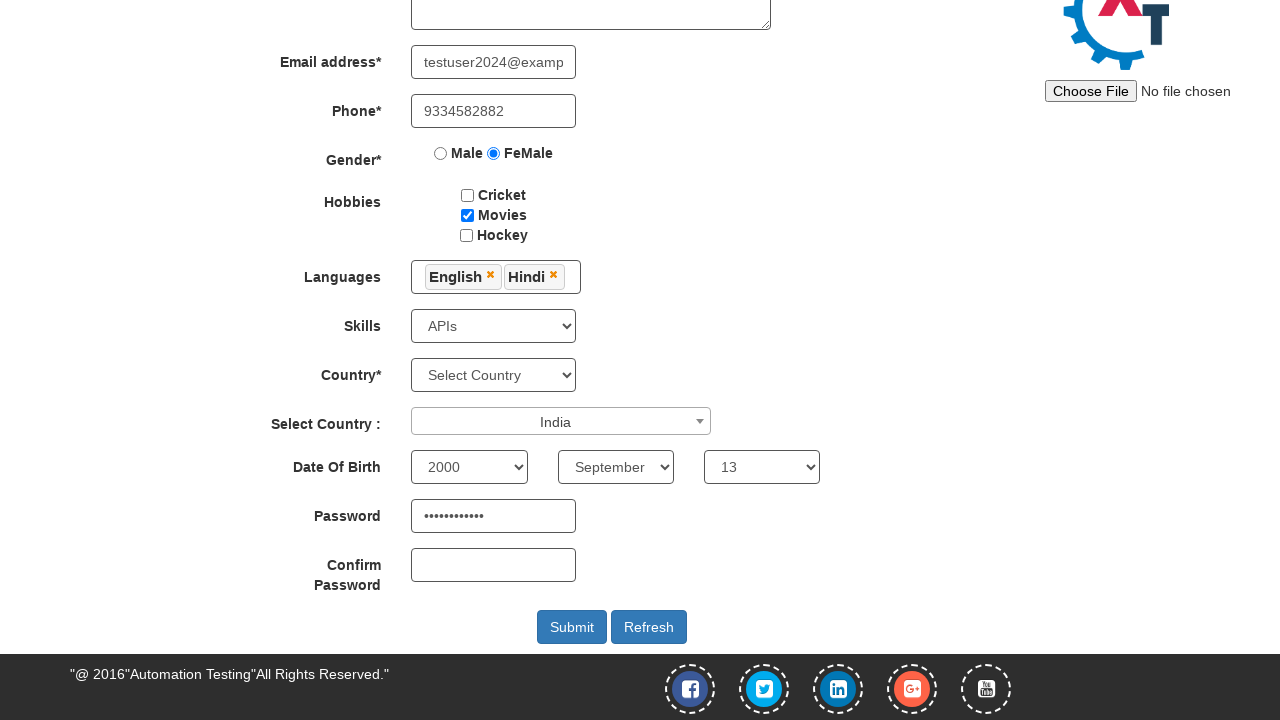

Confirmed password with 'TestPass@123' on input#secondpassword
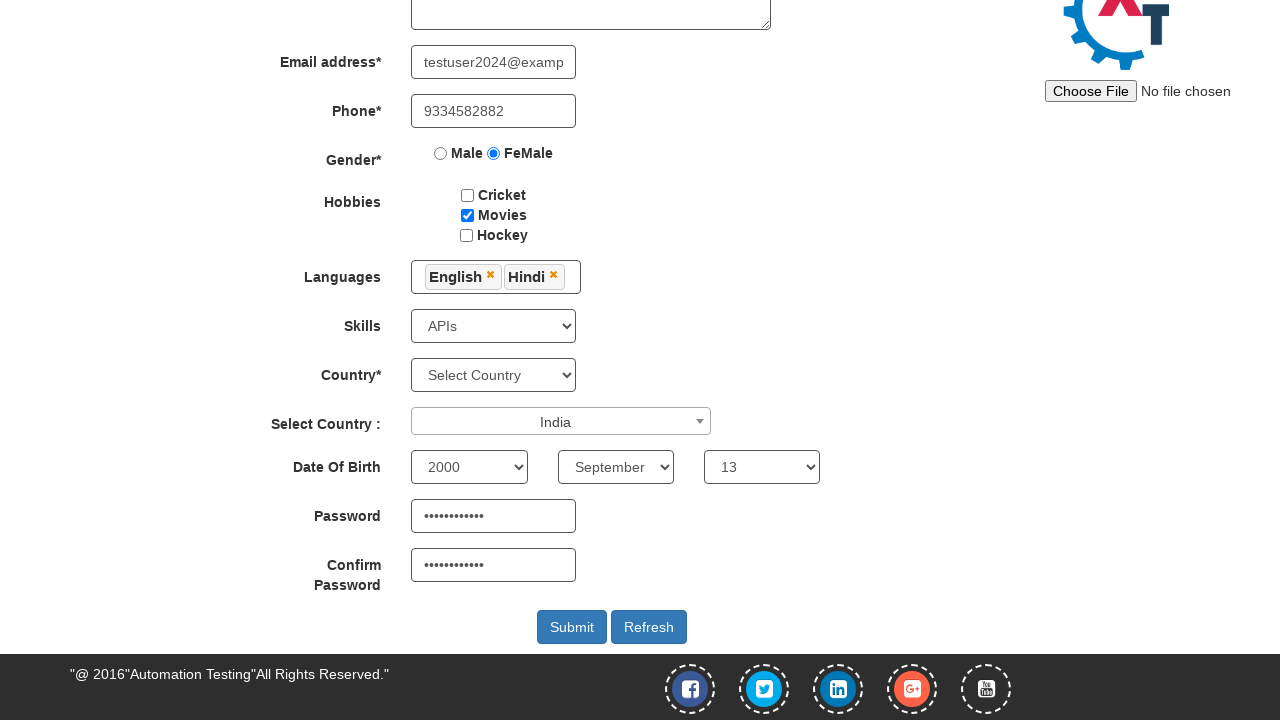

Set image upload input files (empty list)
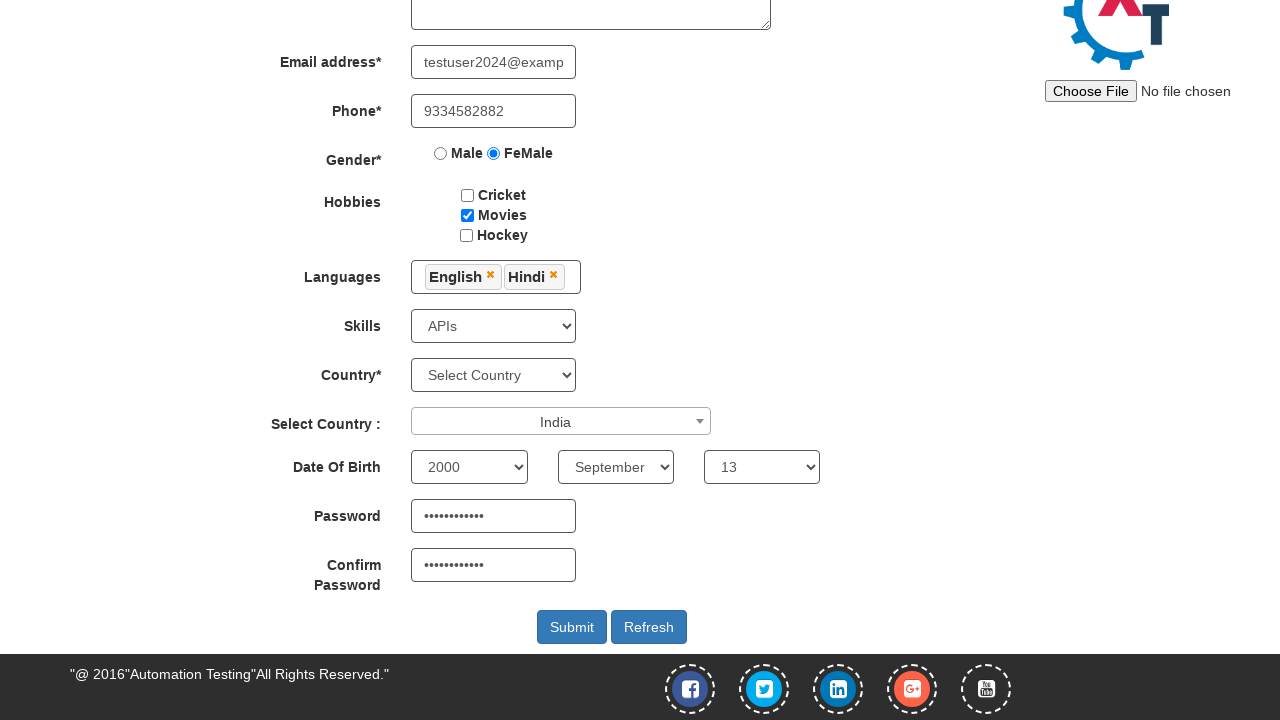

Clicked submit button to register at (572, 627) on button#submitbtn
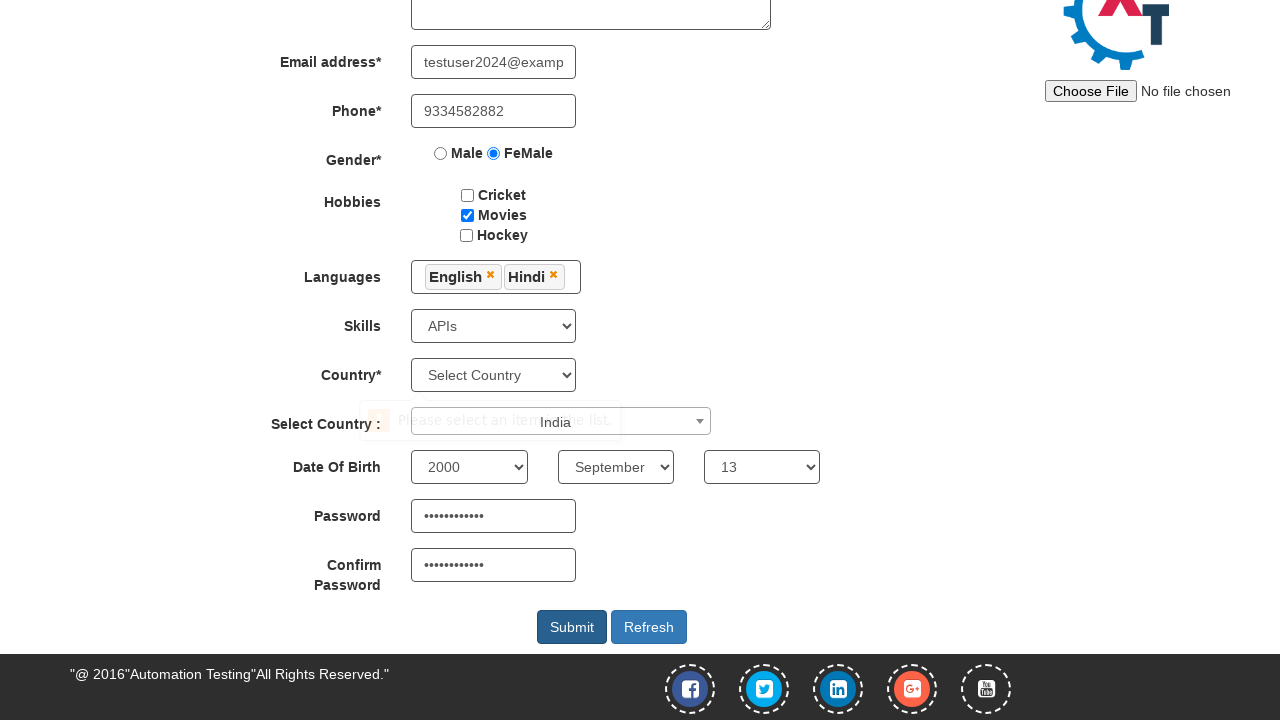

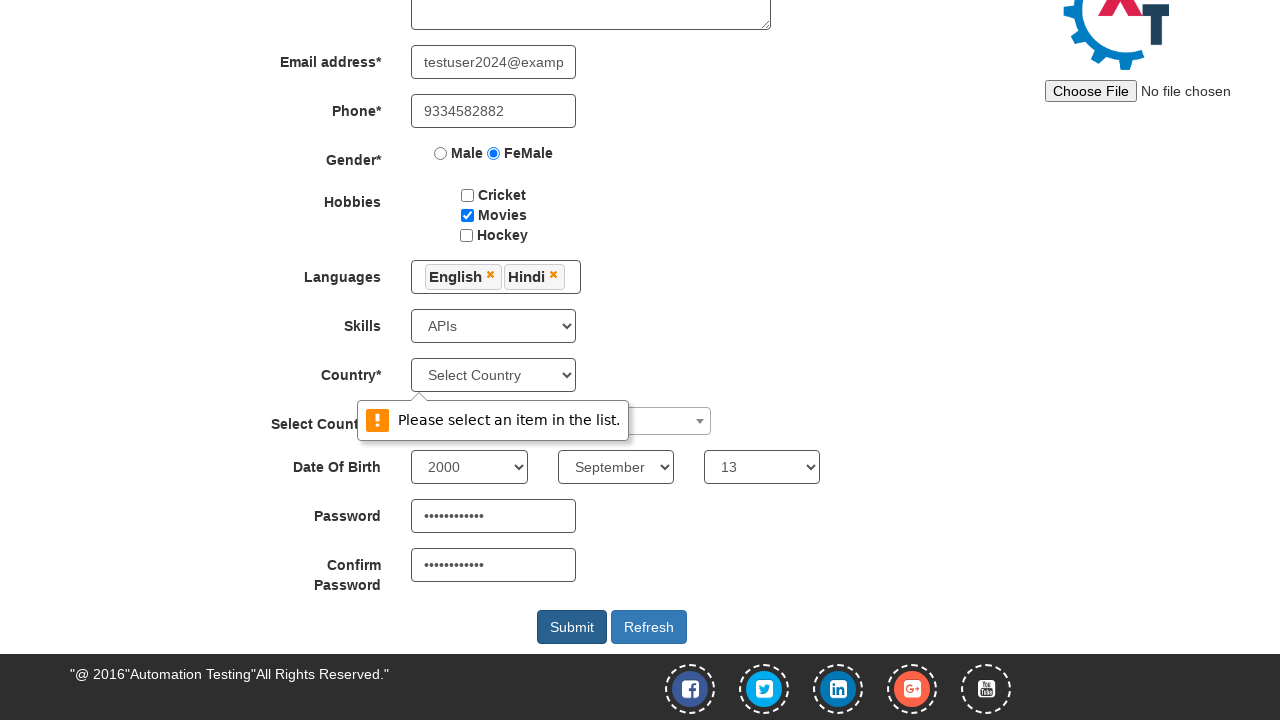